Tests JavaScript alert handling by triggering an alert button inside an iframe and accepting the alert dialog

Starting URL: https://www.w3schools.com/jsref/tryit.asp?filename=tryjsref_alert

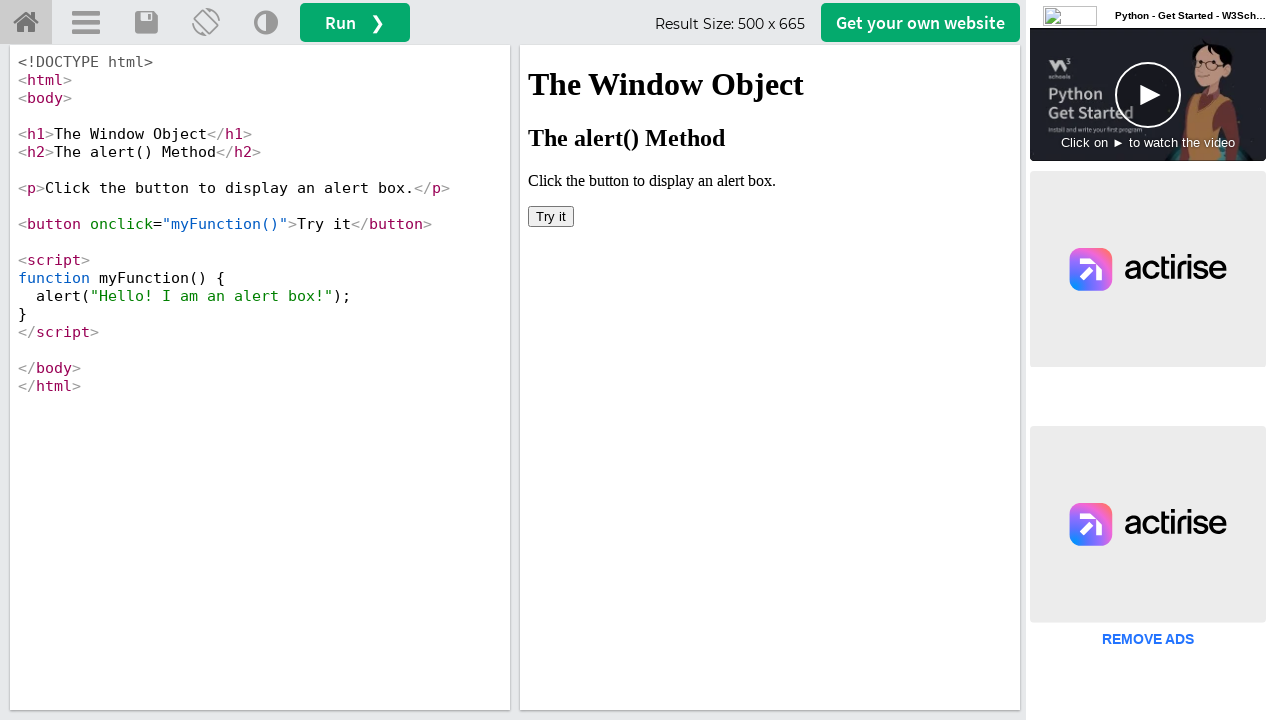

Located iframe with id 'iframeResult'
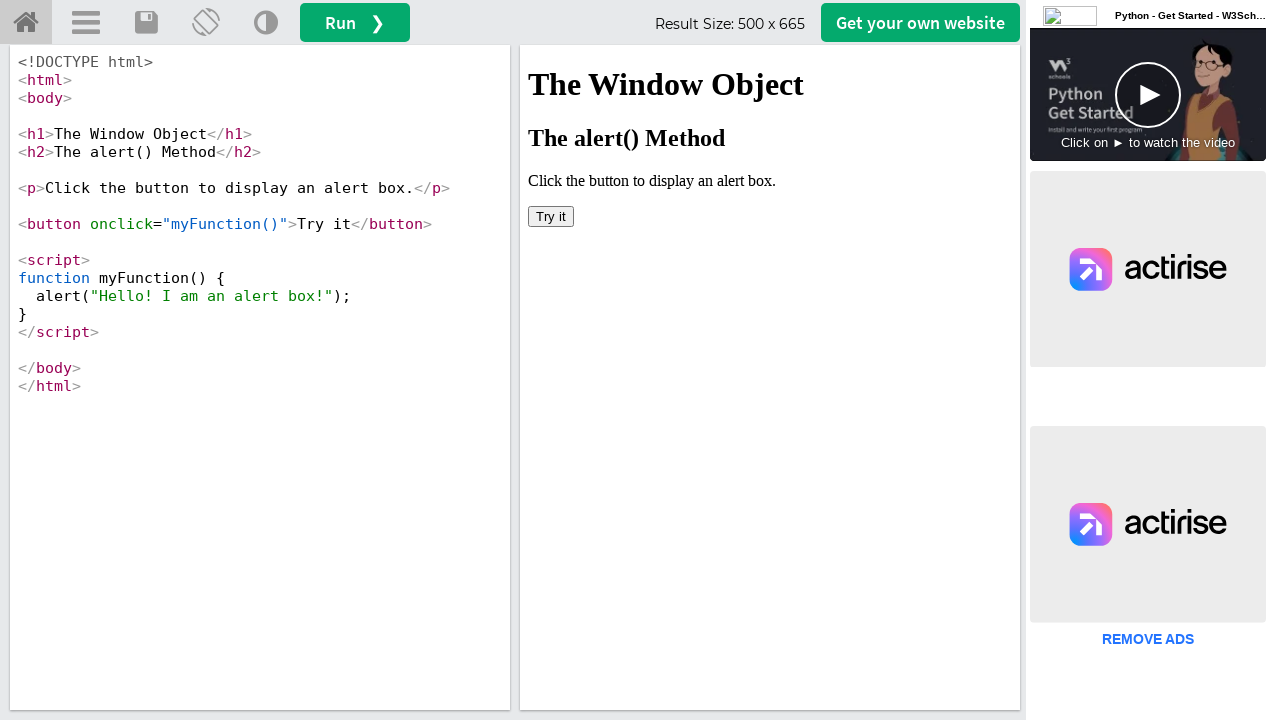

Clicked 'Try it' button to trigger alert dialog at (551, 216) on #iframeResult >> internal:control=enter-frame >> xpath=//button[text()='Try it']
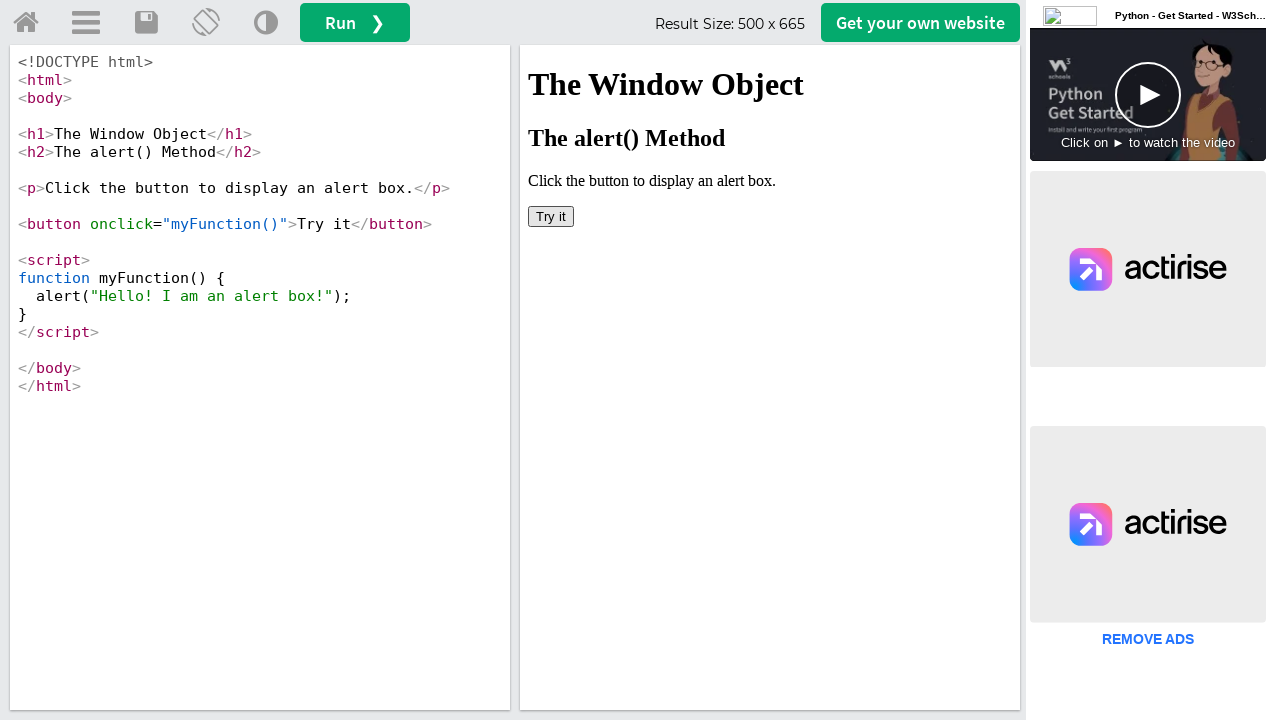

Set up dialog handler to accept alert
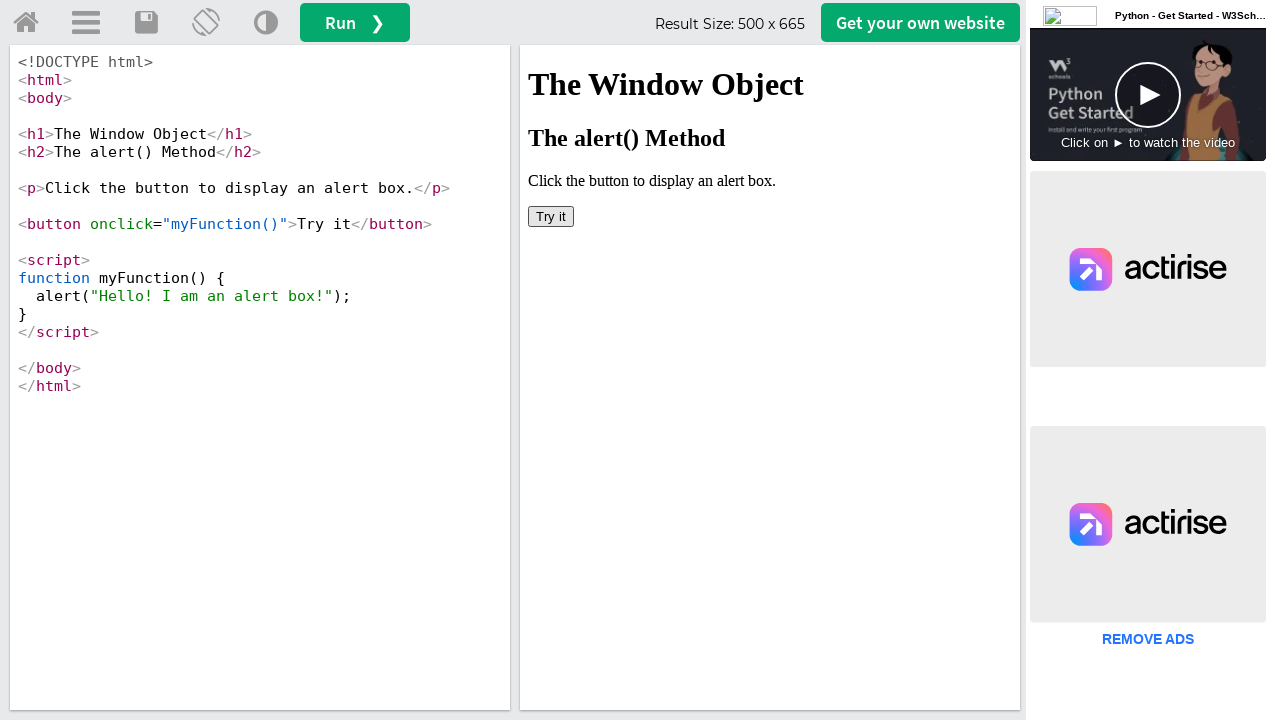

Retrieved page title: W3Schools Tryit Editor
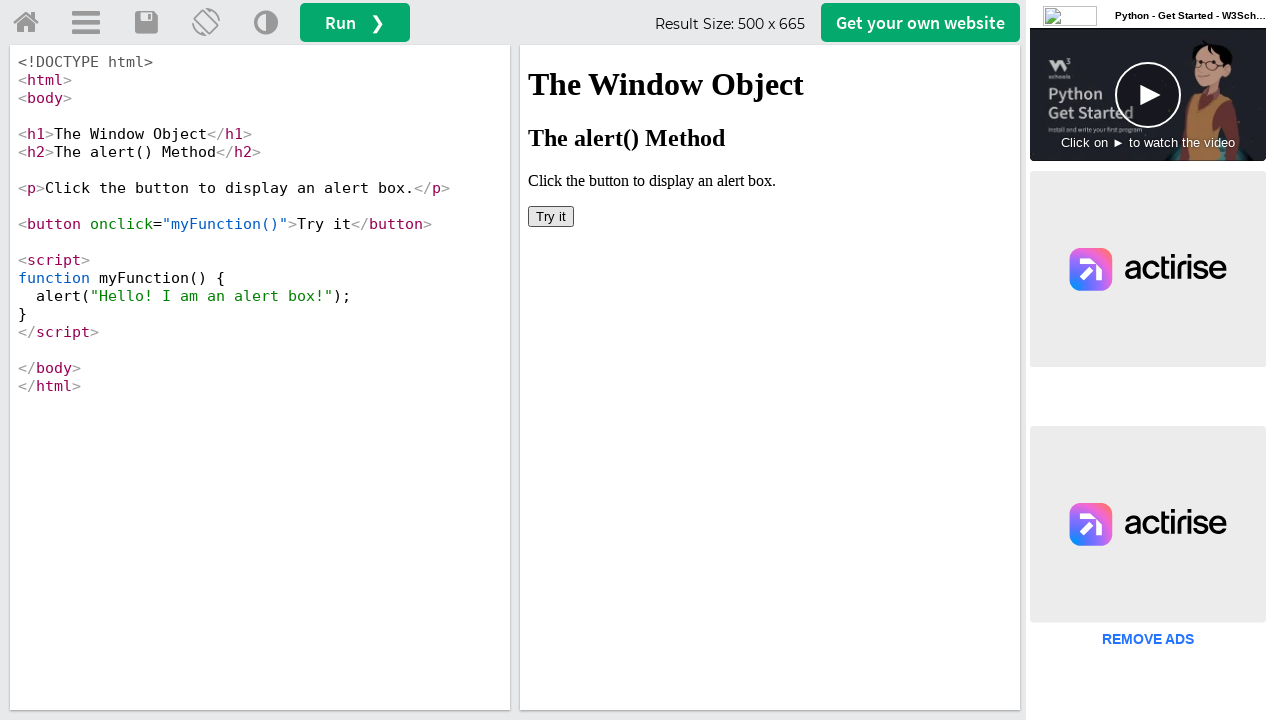

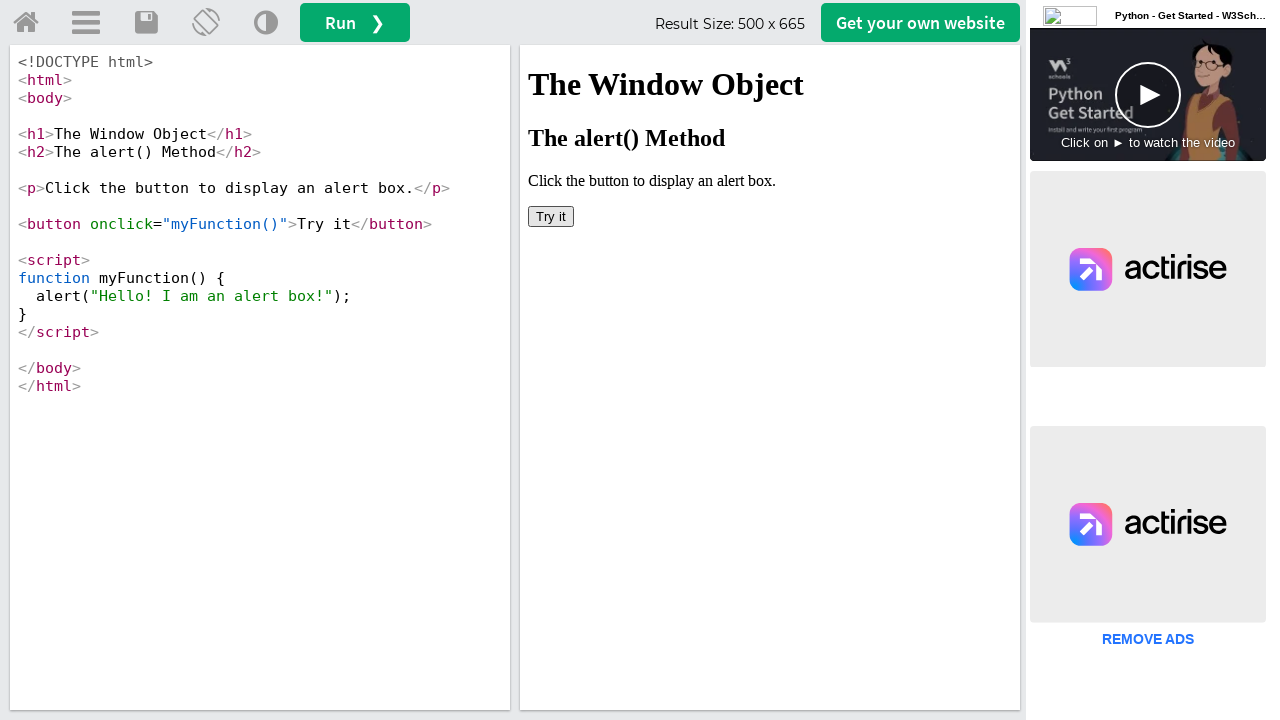